Tests UI interaction by navigating through menu options to reach scroll functionality within an iframe, then scrolls to a specific element

Starting URL: https://demoapps.qspiders.com/

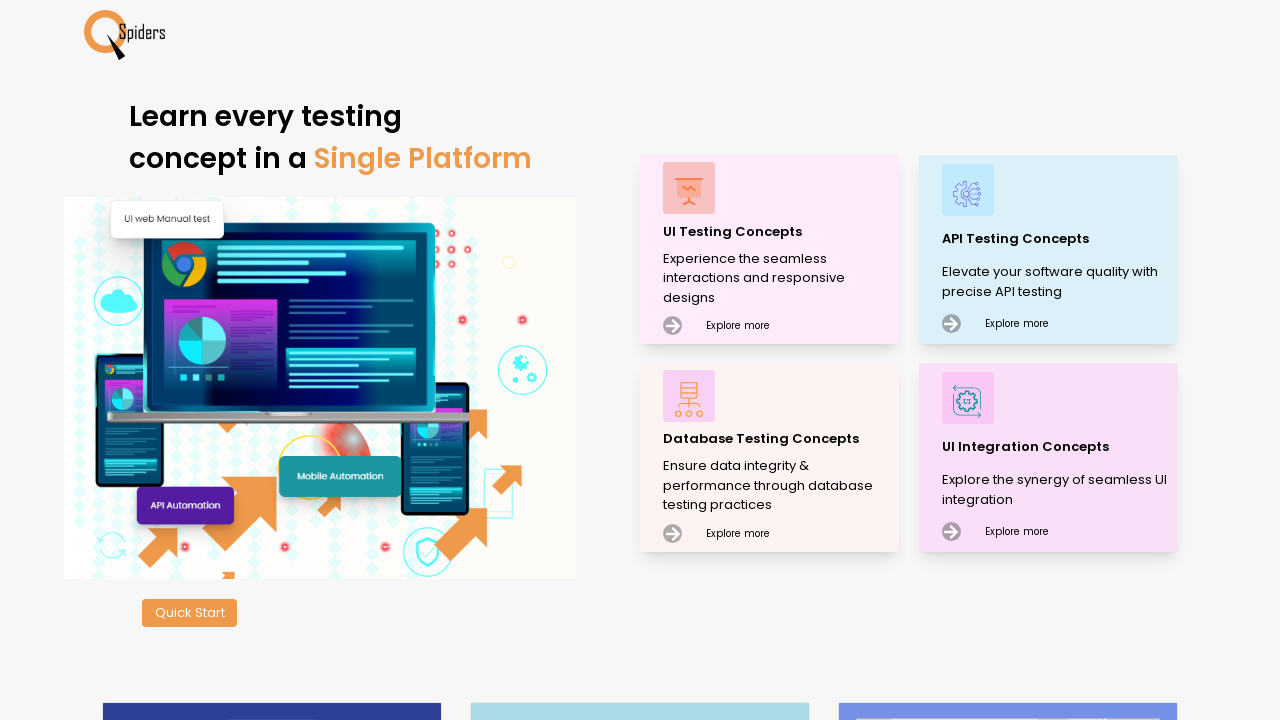

Clicked on 'UI Testing Concepts' menu option at (778, 232) on xpath=//p[text()='UI Testing Concepts']
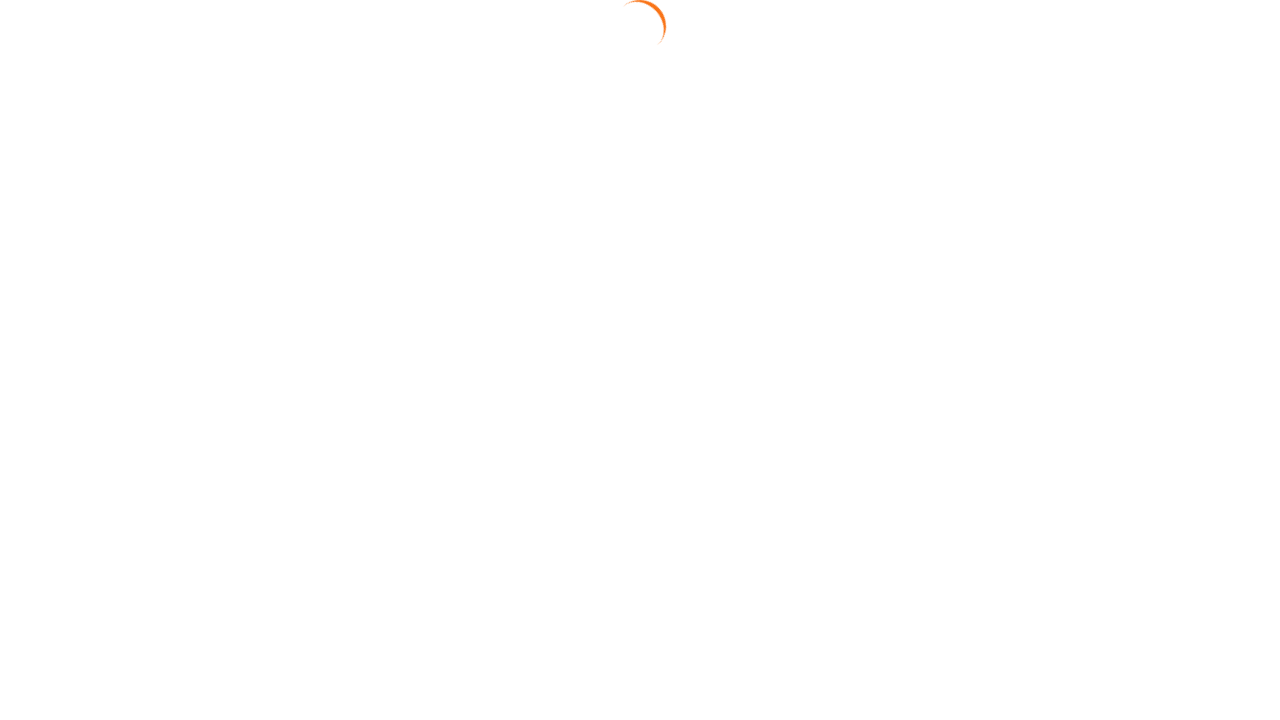

Clicked on 'Scroll' section at (36, 579) on xpath=//section[text()='Scroll']
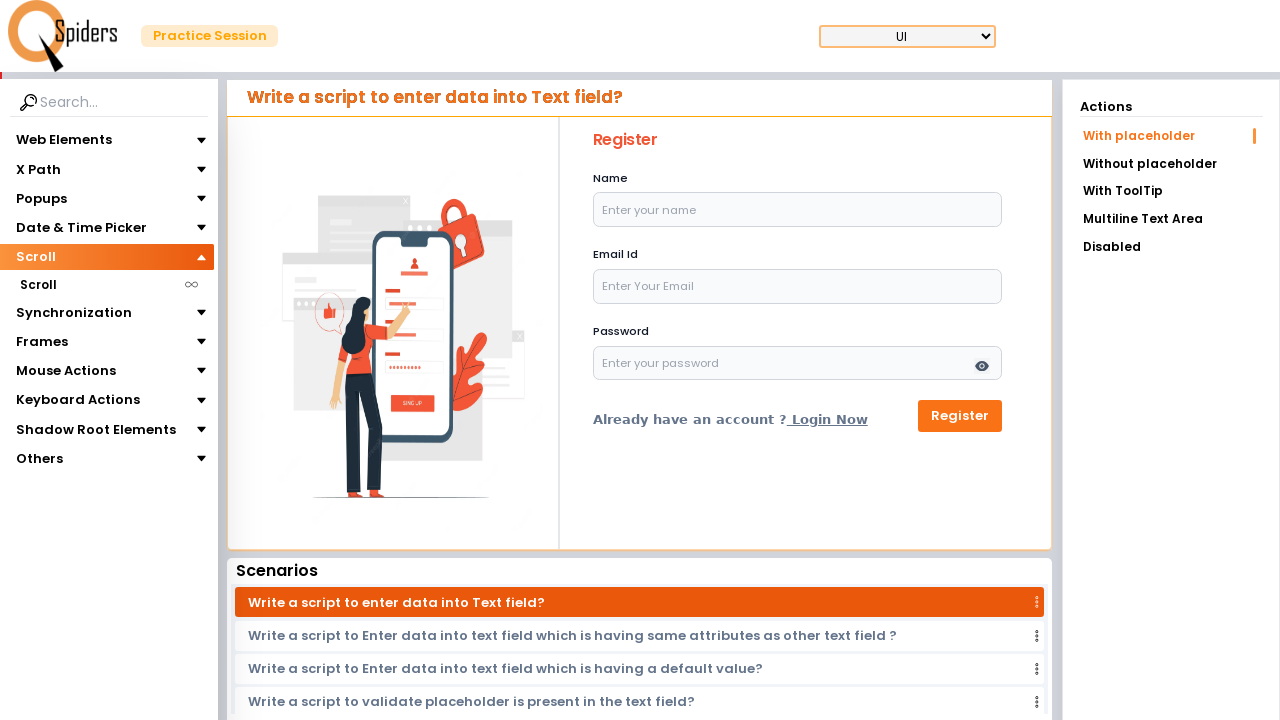

Clicked on second 'Scroll' section at (38, 285) on (//section[text()='Scroll'])[2]
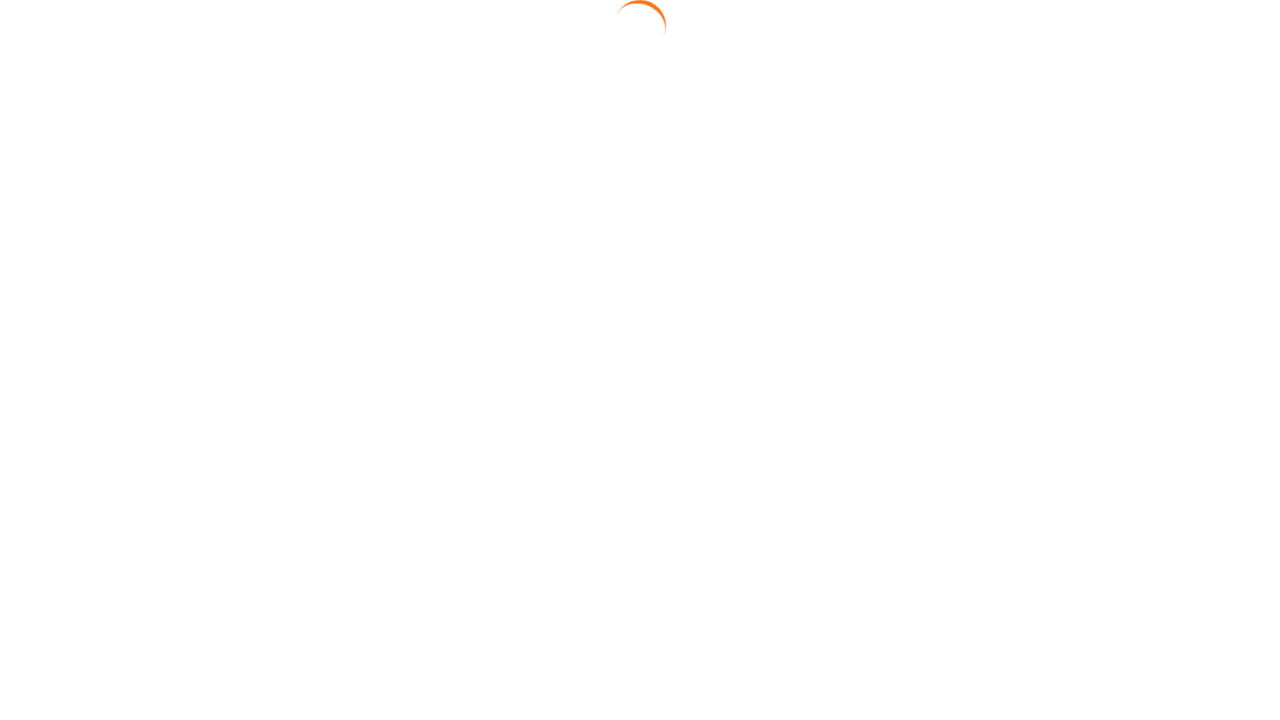

Clicked on 'Within The Frame' section at (1135, 249) on xpath=//section[text()='Within The Frame']
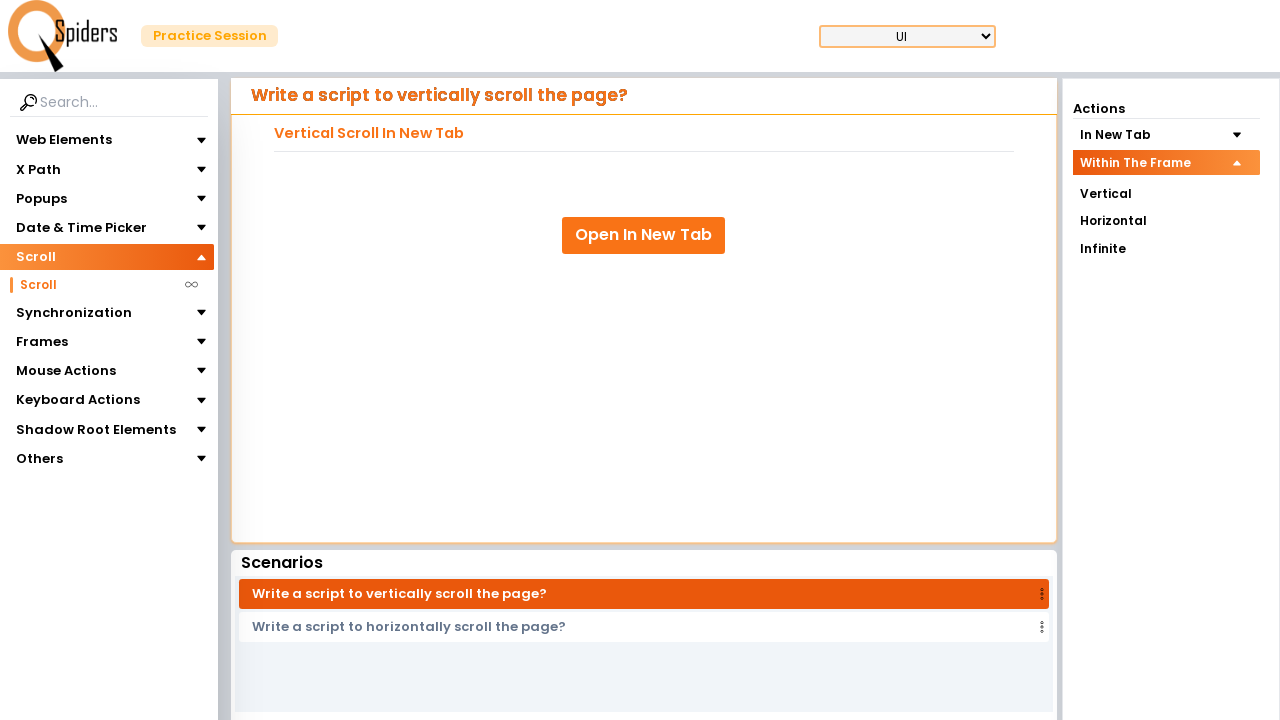

Clicked on 'Vertical' link at (1166, 194) on xpath=//a[text()='Vertical']
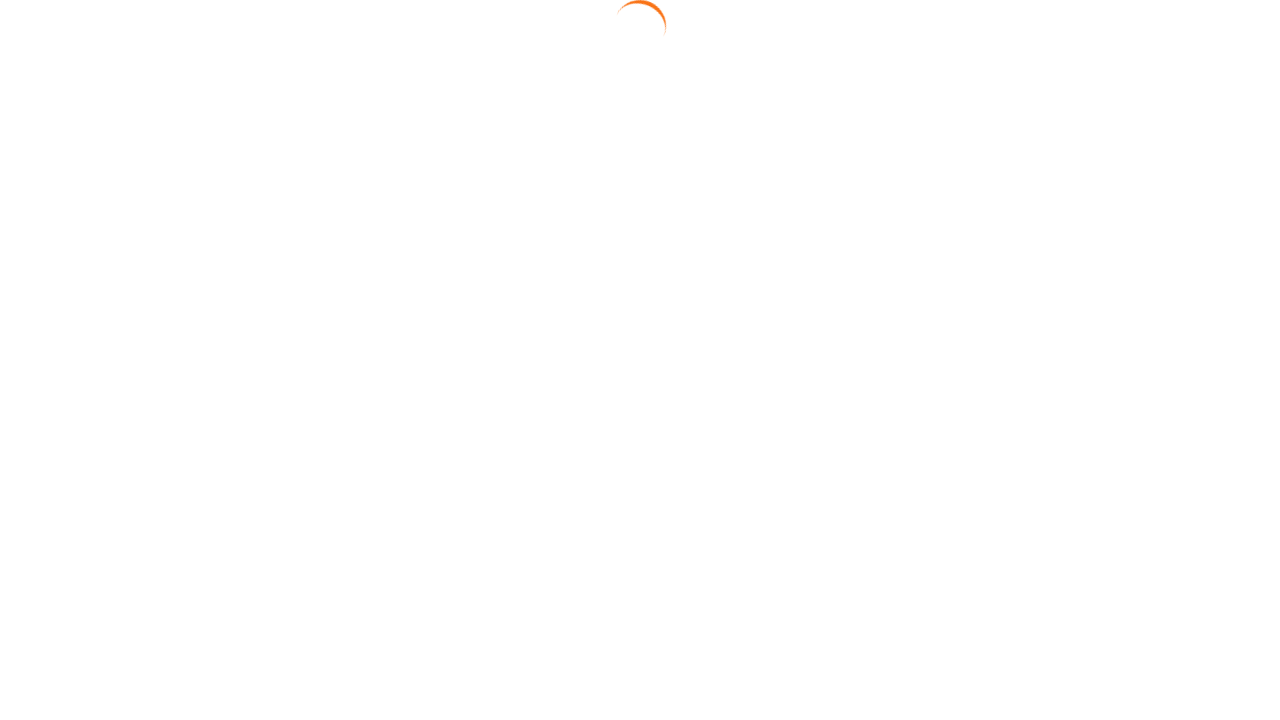

Located iframe element for scrolling
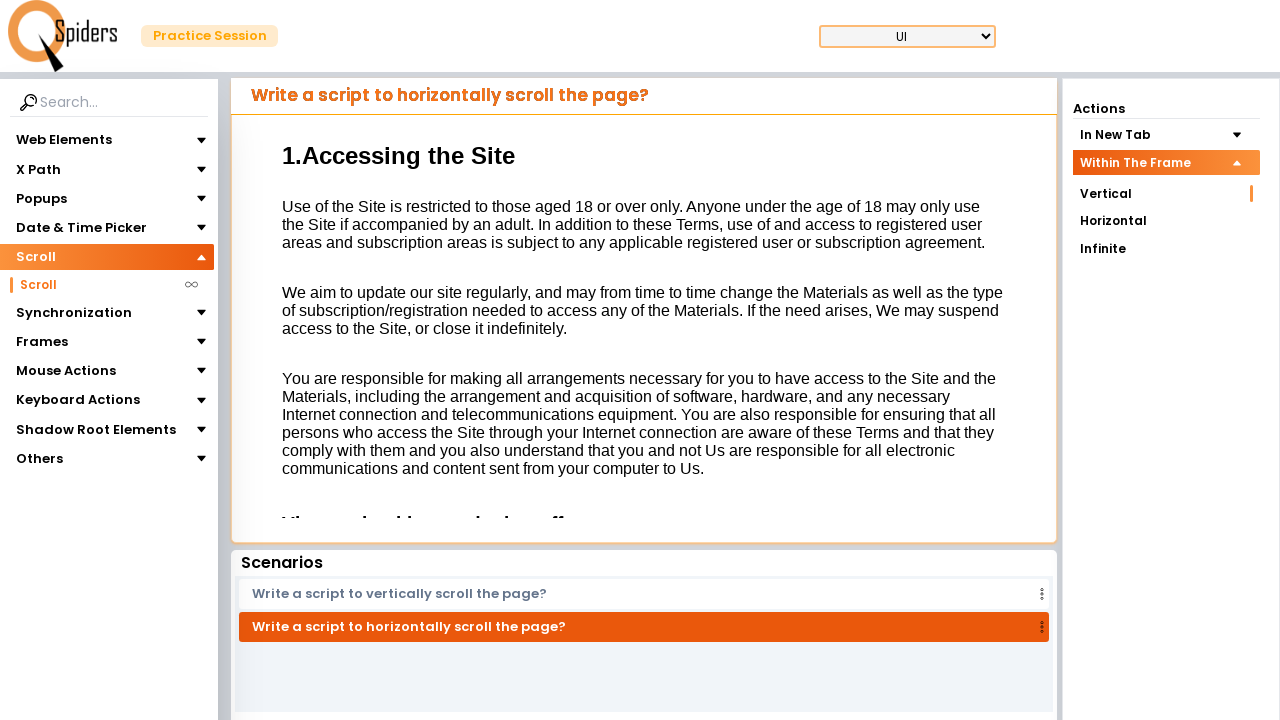

Scrolled to 'Free Materials' element within the iframe
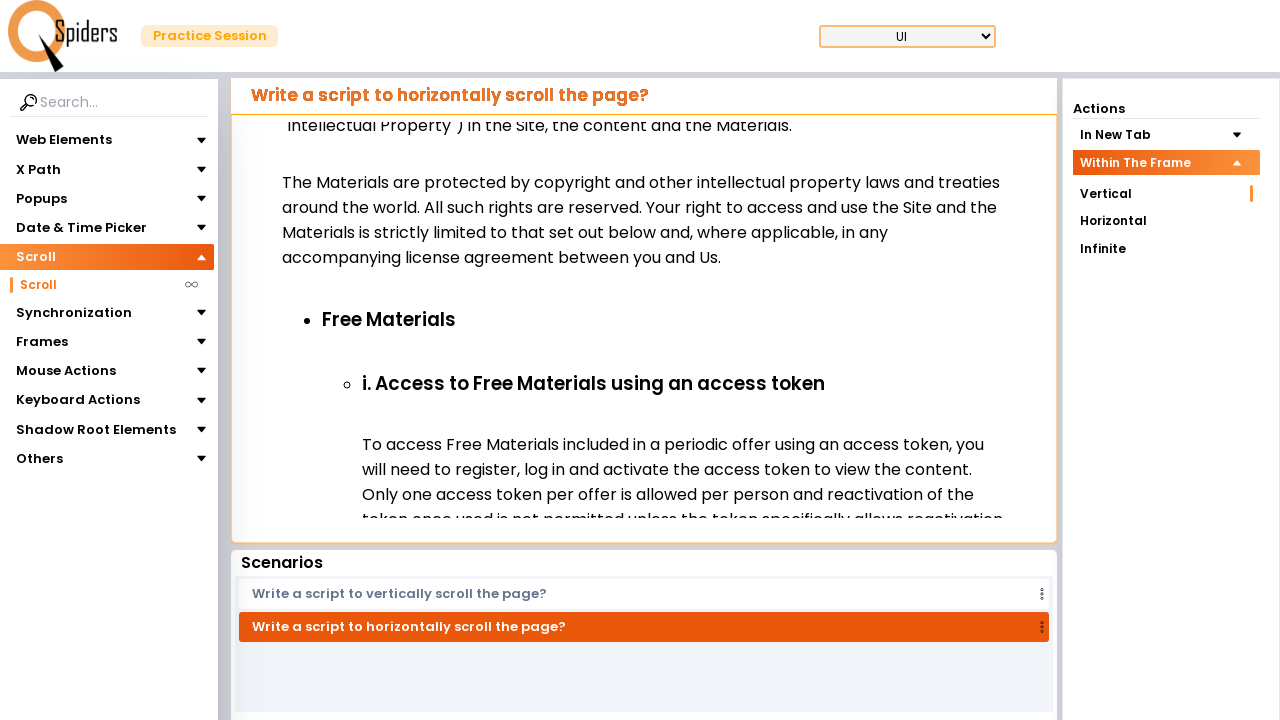

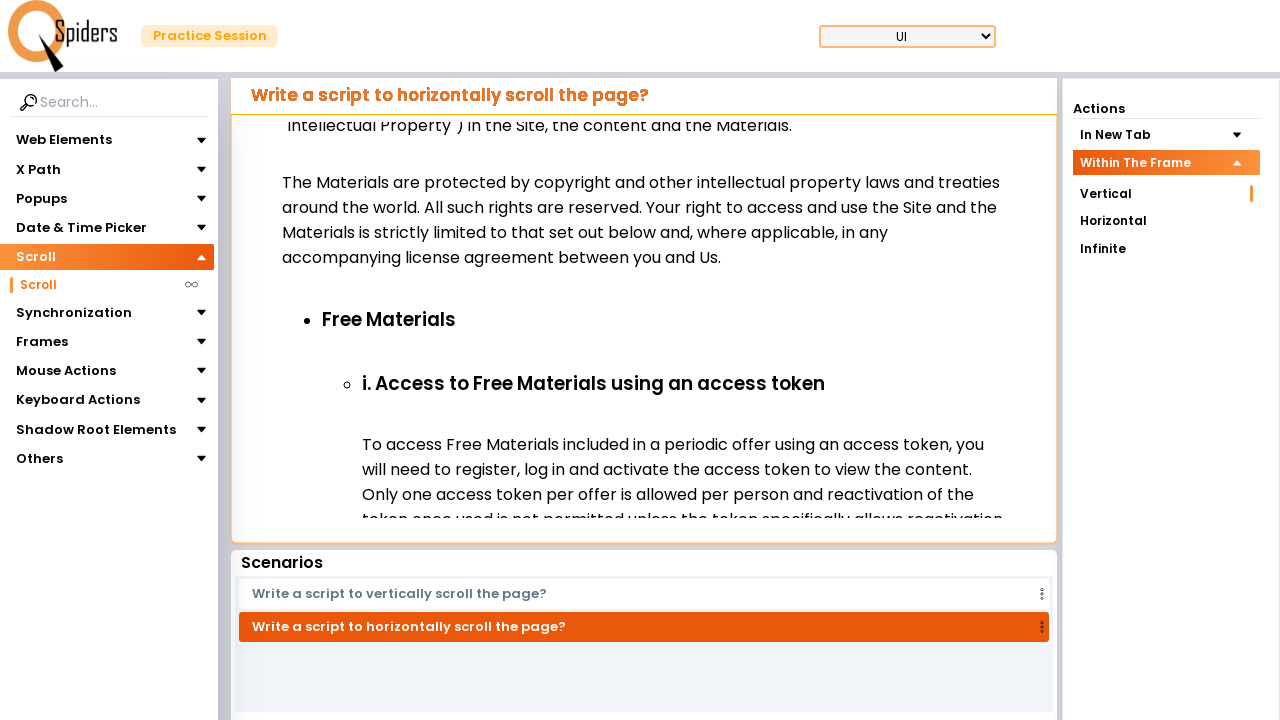